Tests dropdown selection functionality on a signup form by selecting a state and verifying the selection

Starting URL: https://freelance-learn-automation.vercel.app/signup

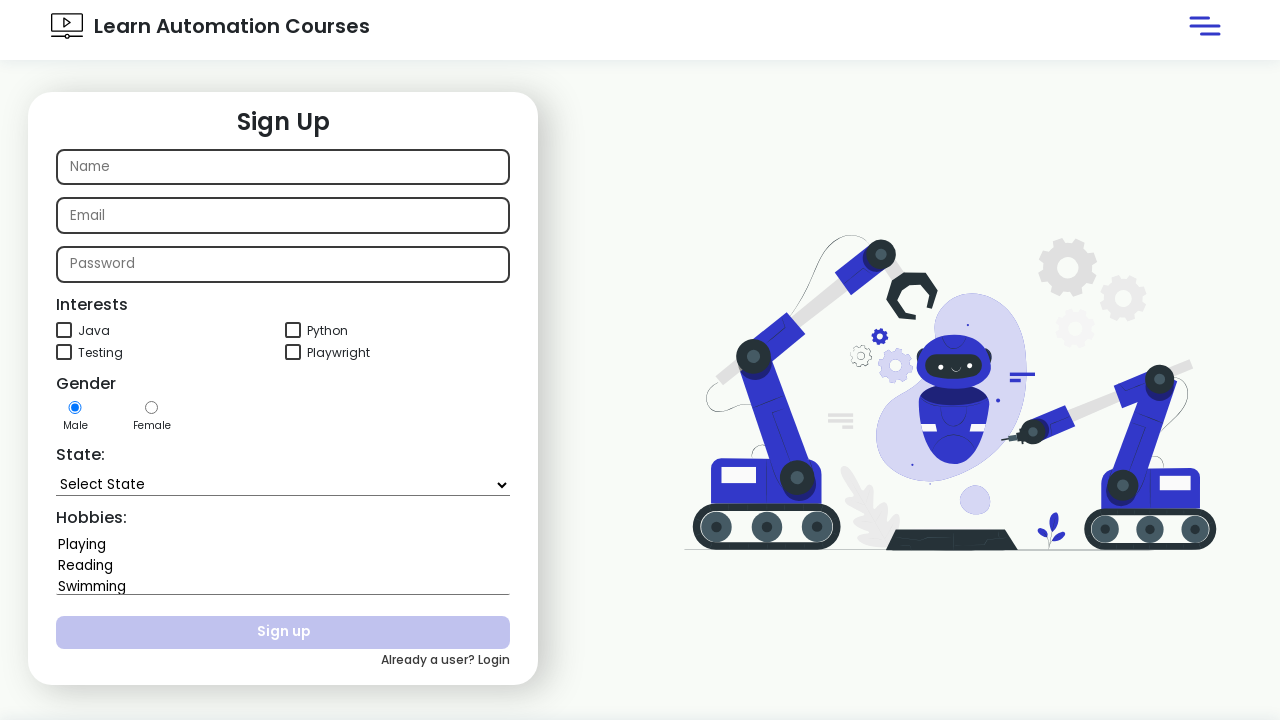

Waited for state dropdown to become visible
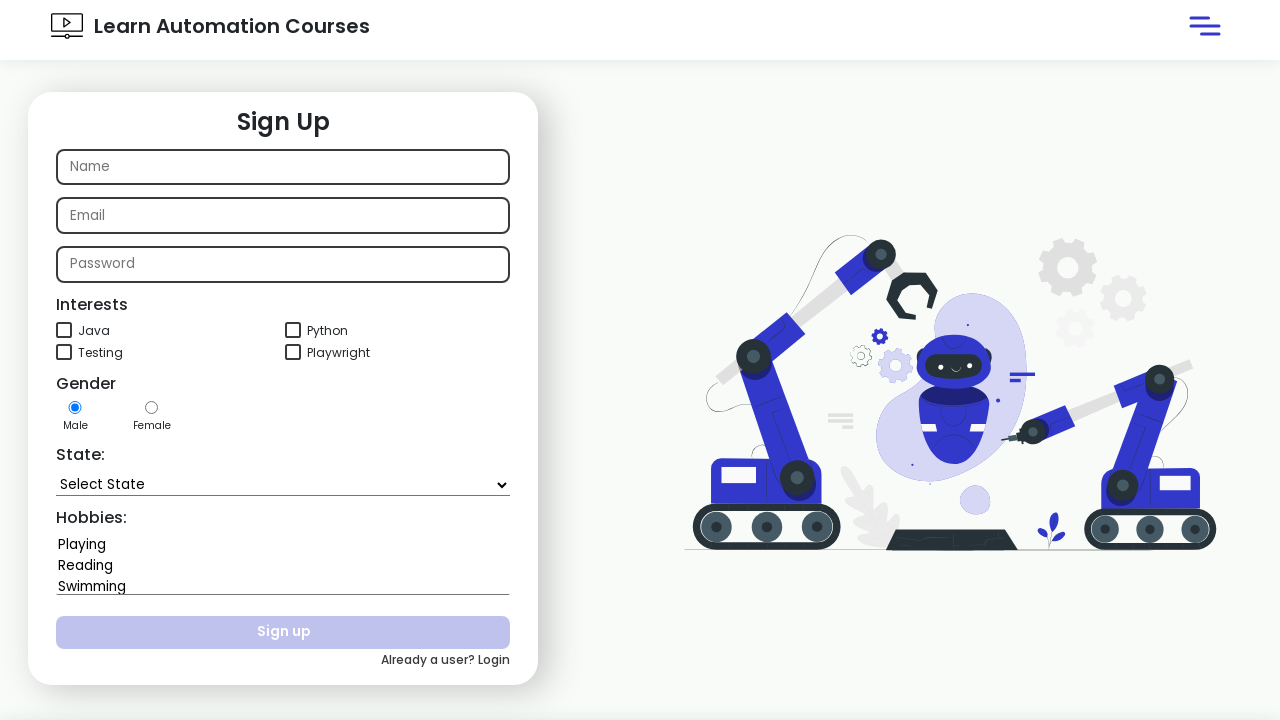

Selected 'Goa' from the state dropdown on #state
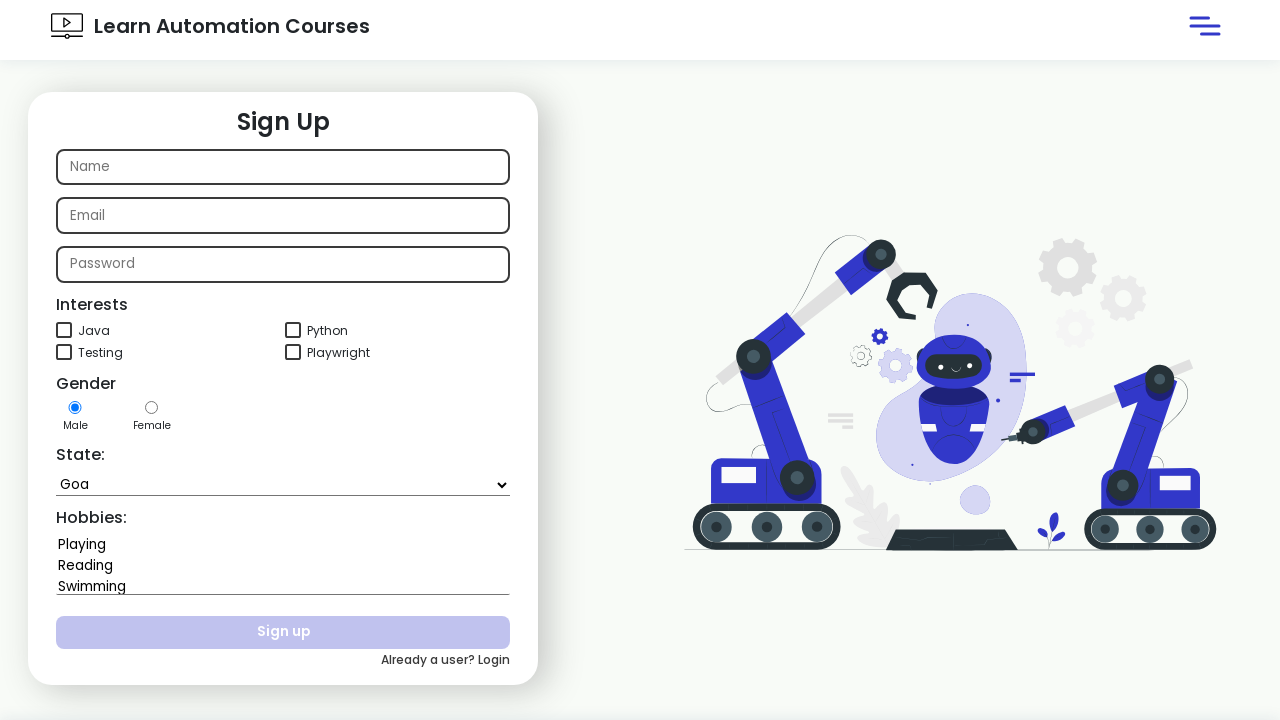

Retrieved the value of the selected state dropdown option
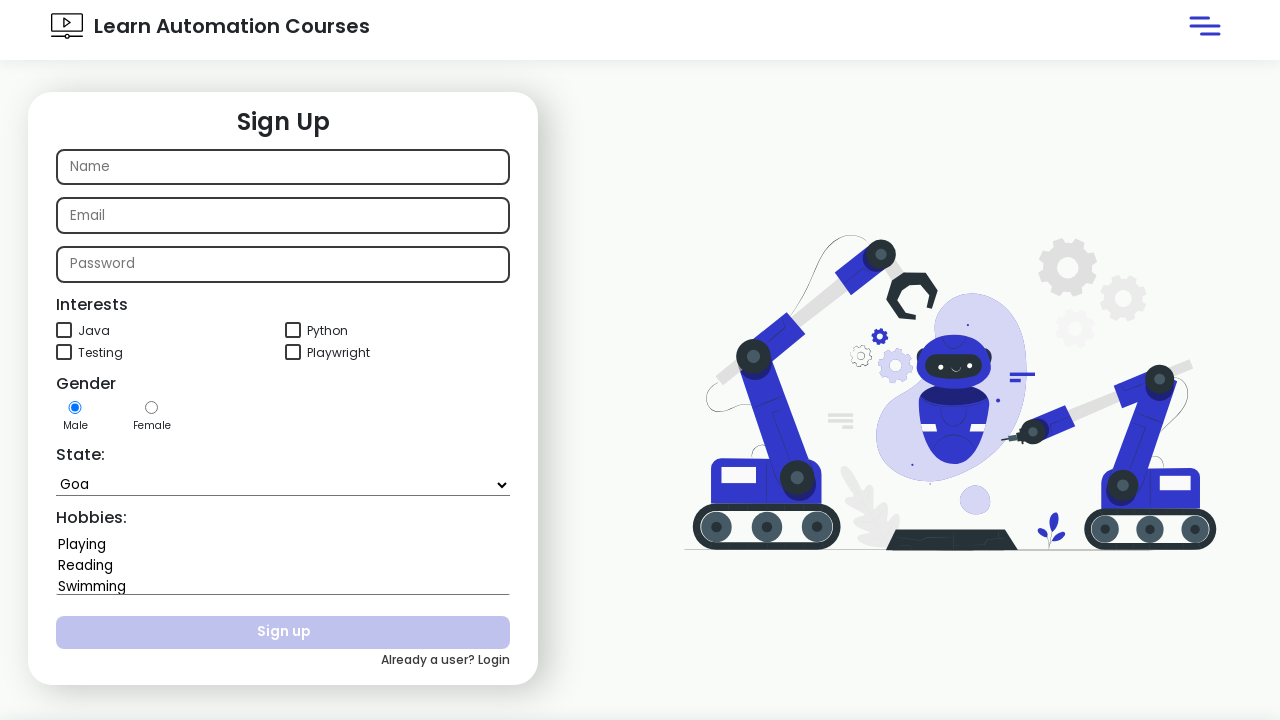

Retrieved the text content of the selected state option
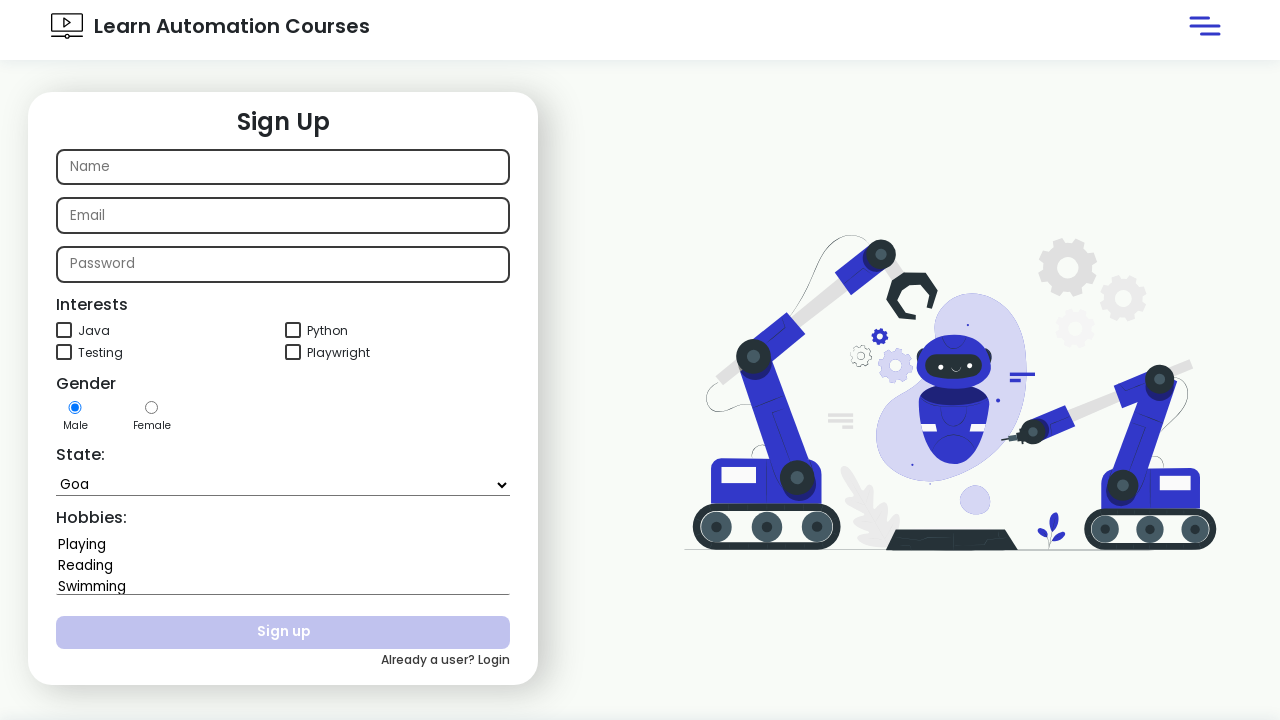

Verified that 'Goa' is correctly selected in the dropdown
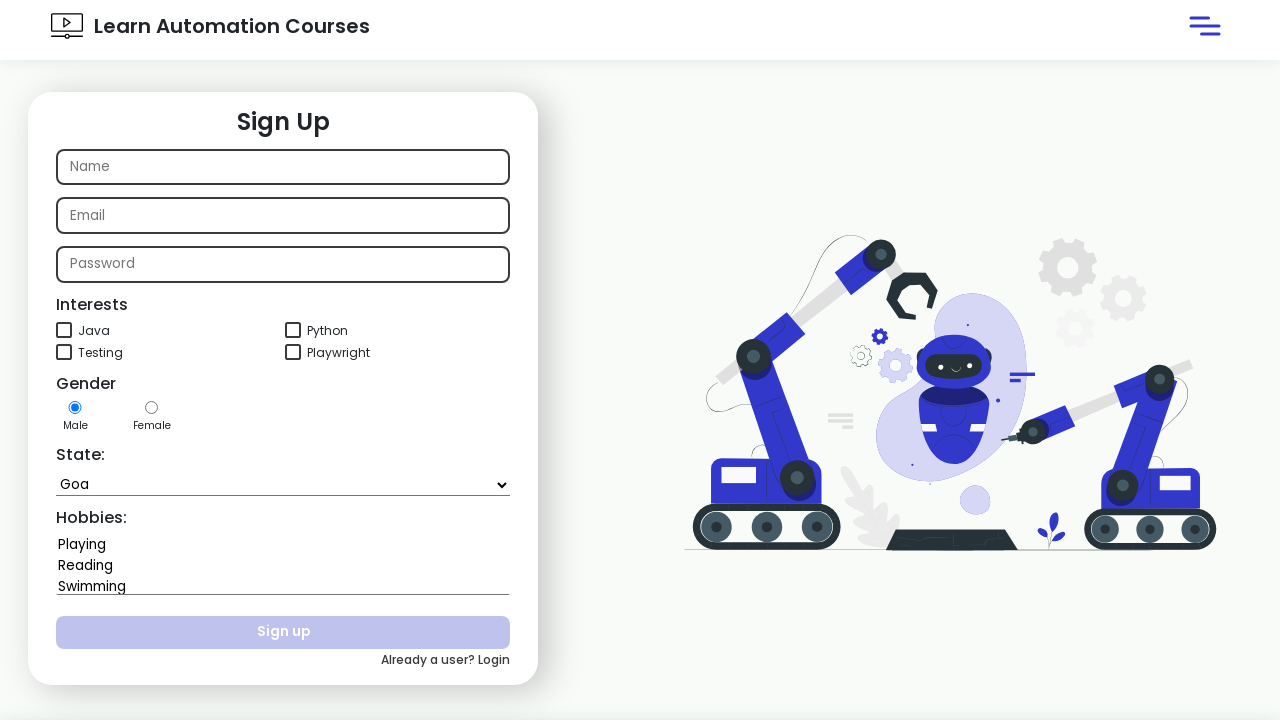

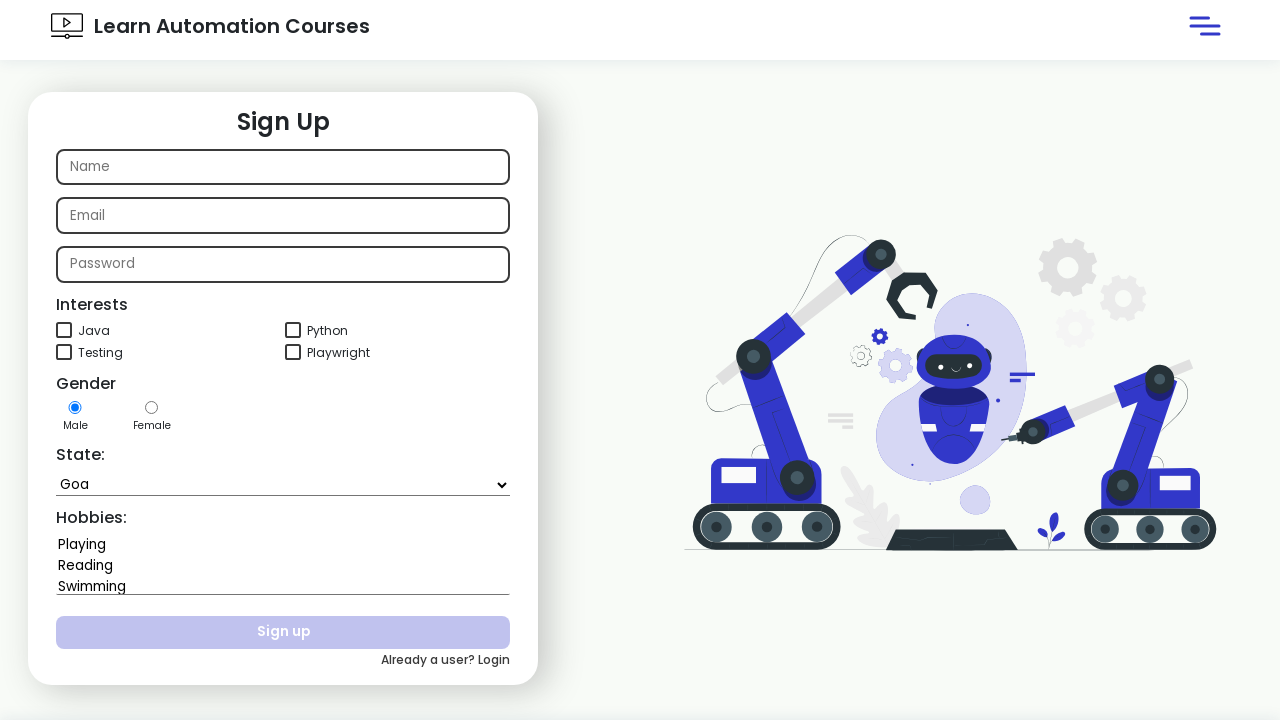